Navigates to Conduit blog platform and verifies that the article list with titles and descriptions is displayed on the homepage

Starting URL: https://conduit.bondaracademy.com/

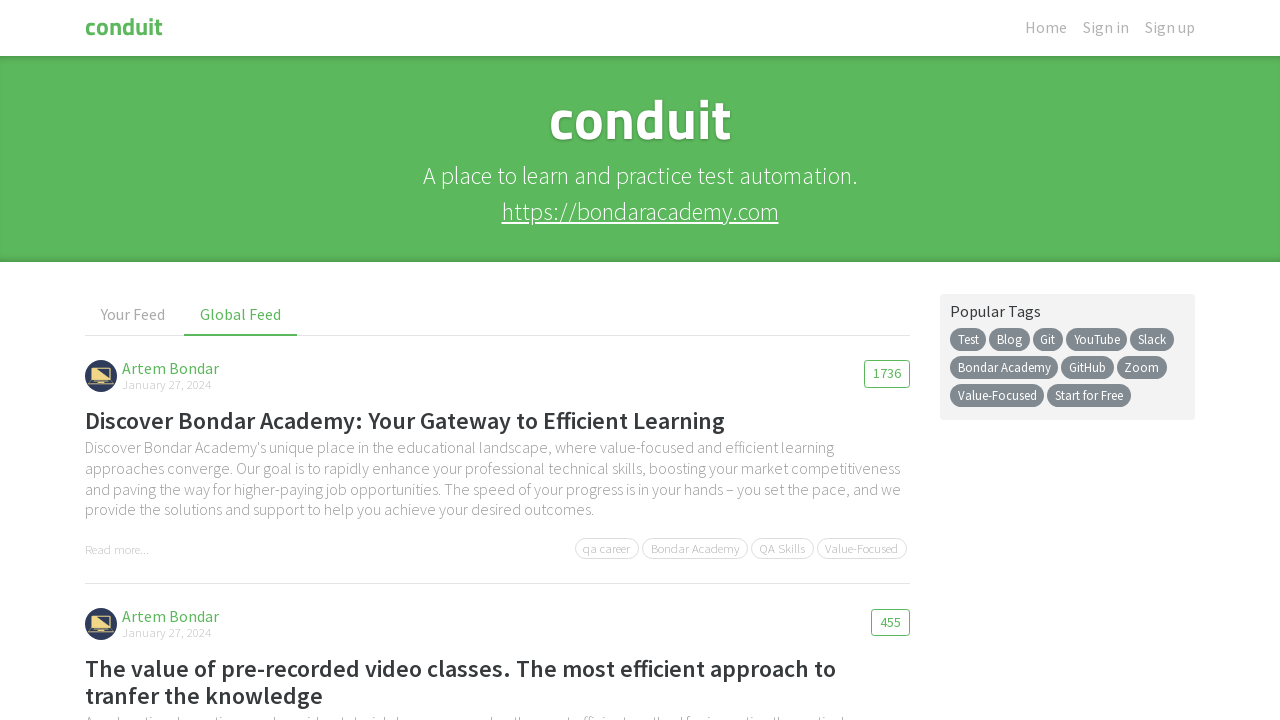

Navigated to Conduit blog platform homepage
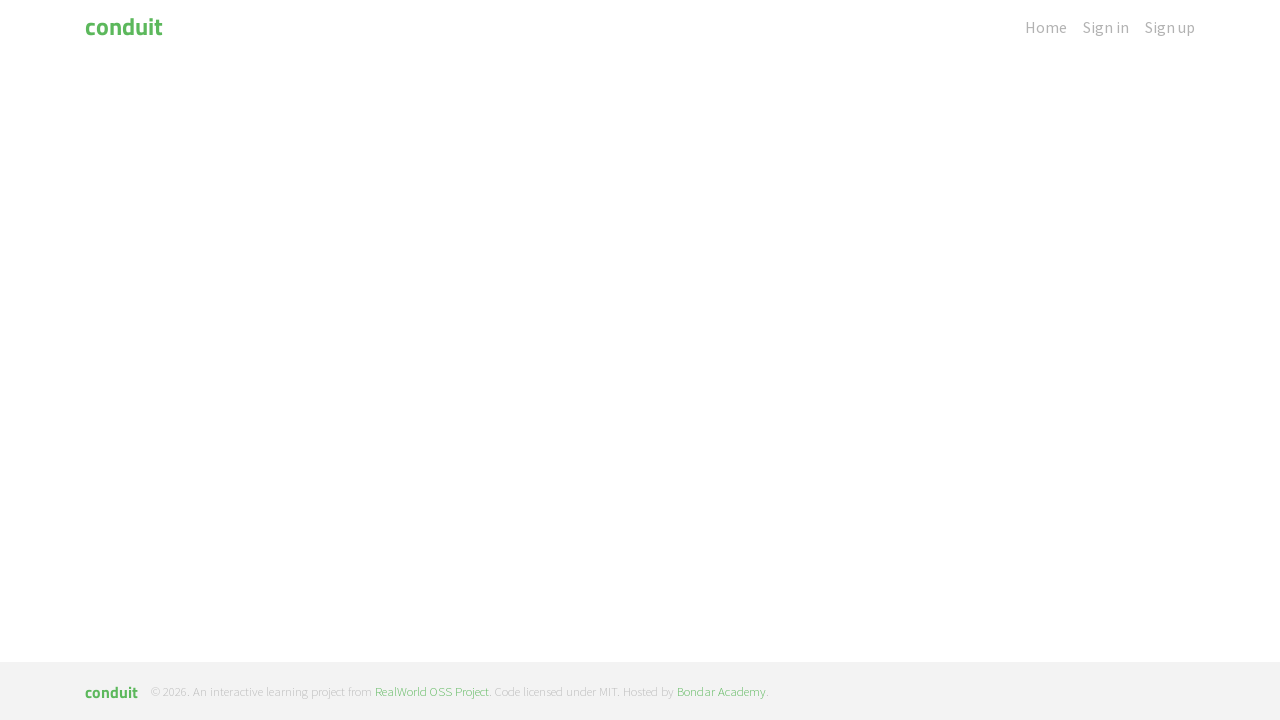

Article list loaded on the homepage
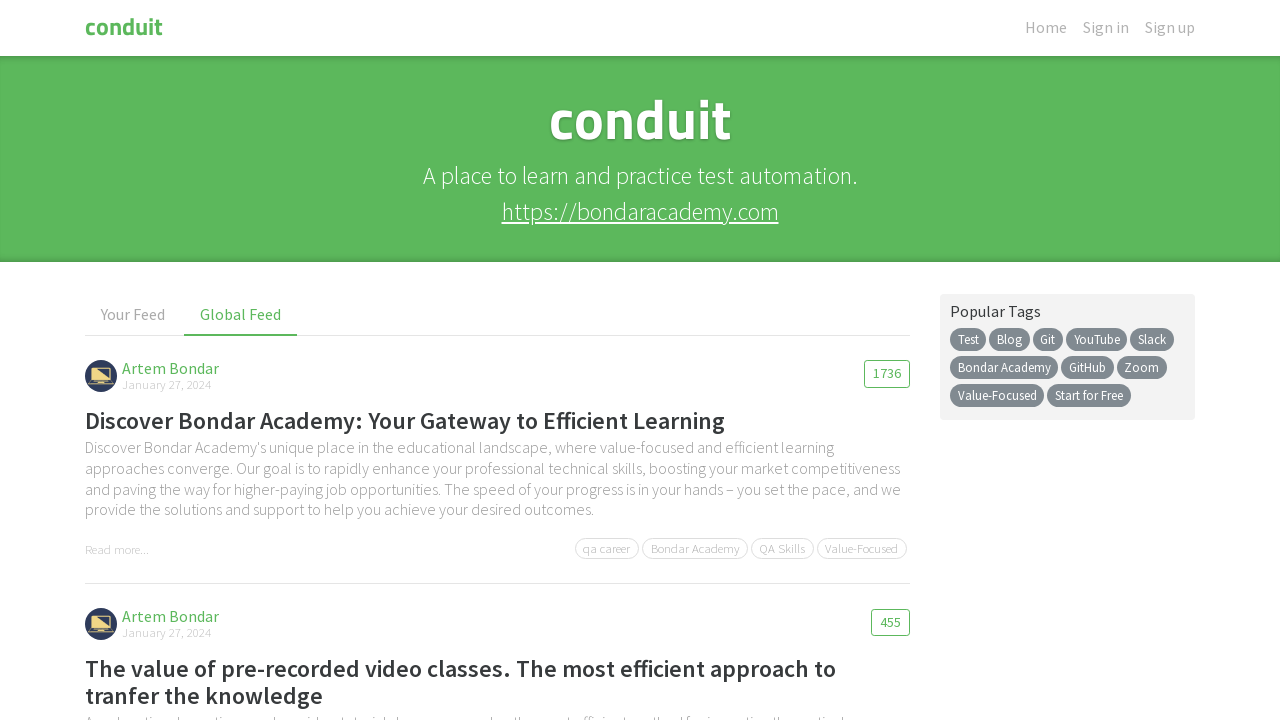

First article title (h1) element is visible
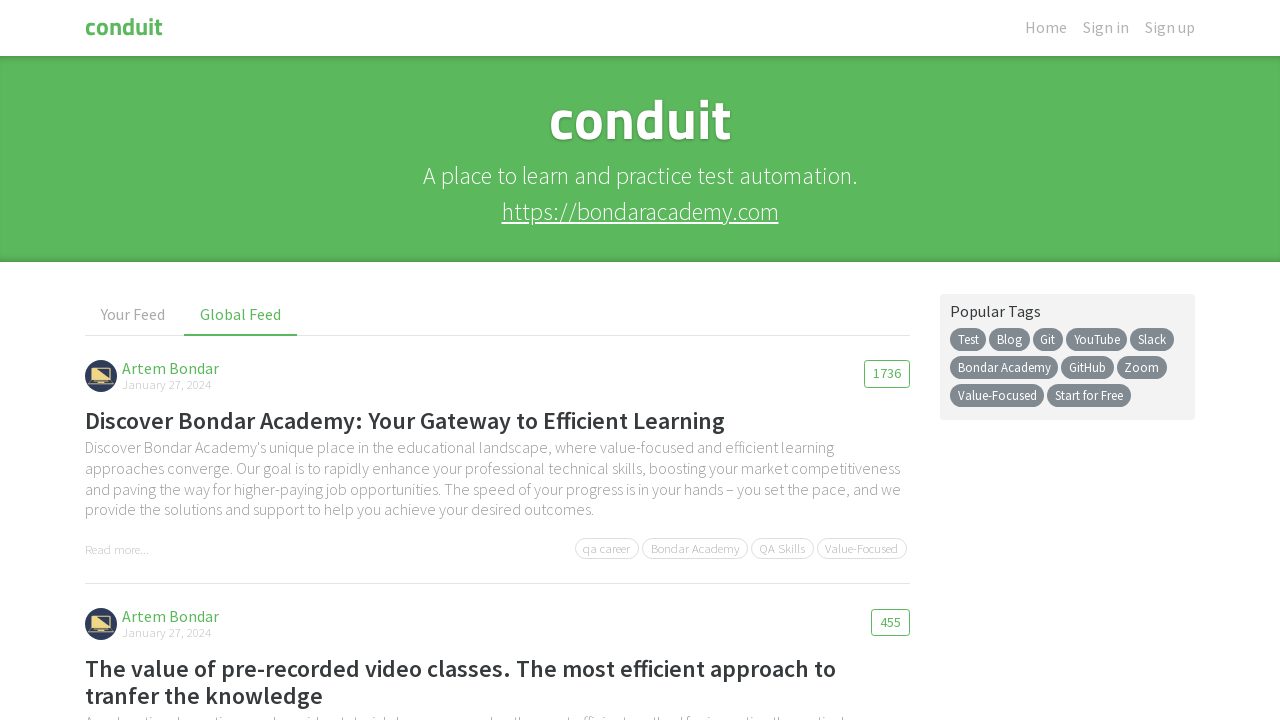

First article description (p) element is visible
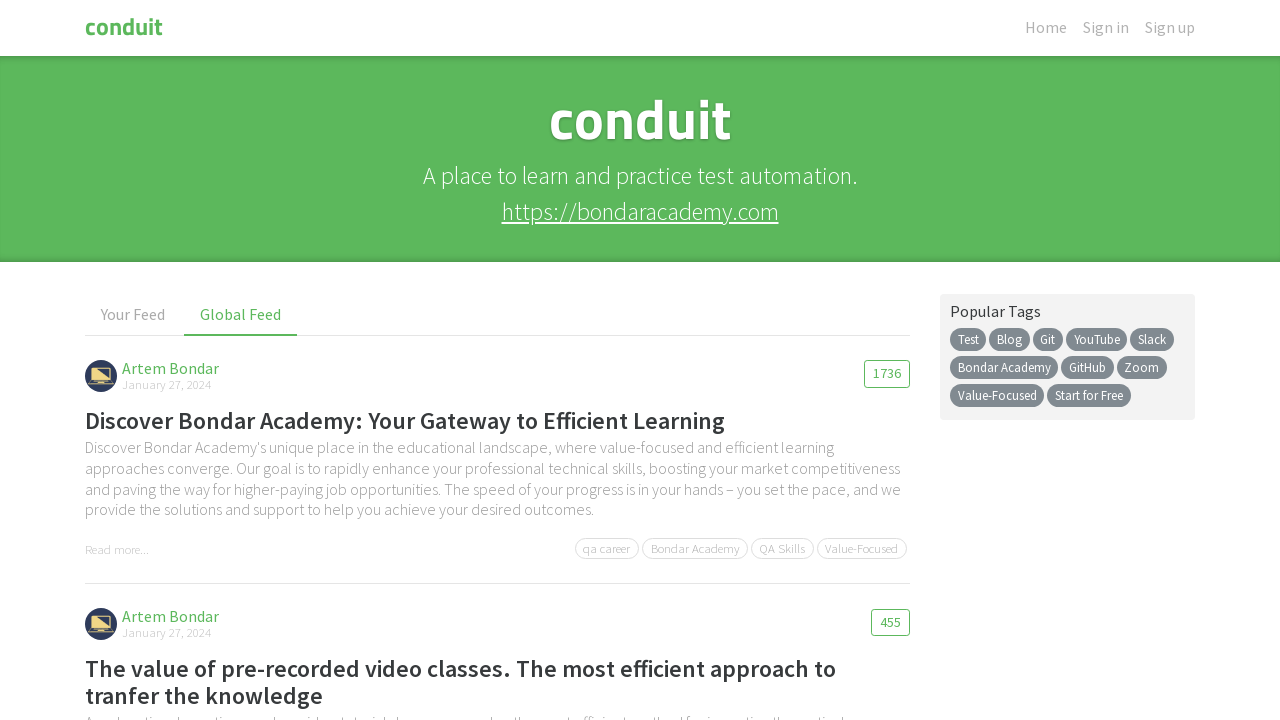

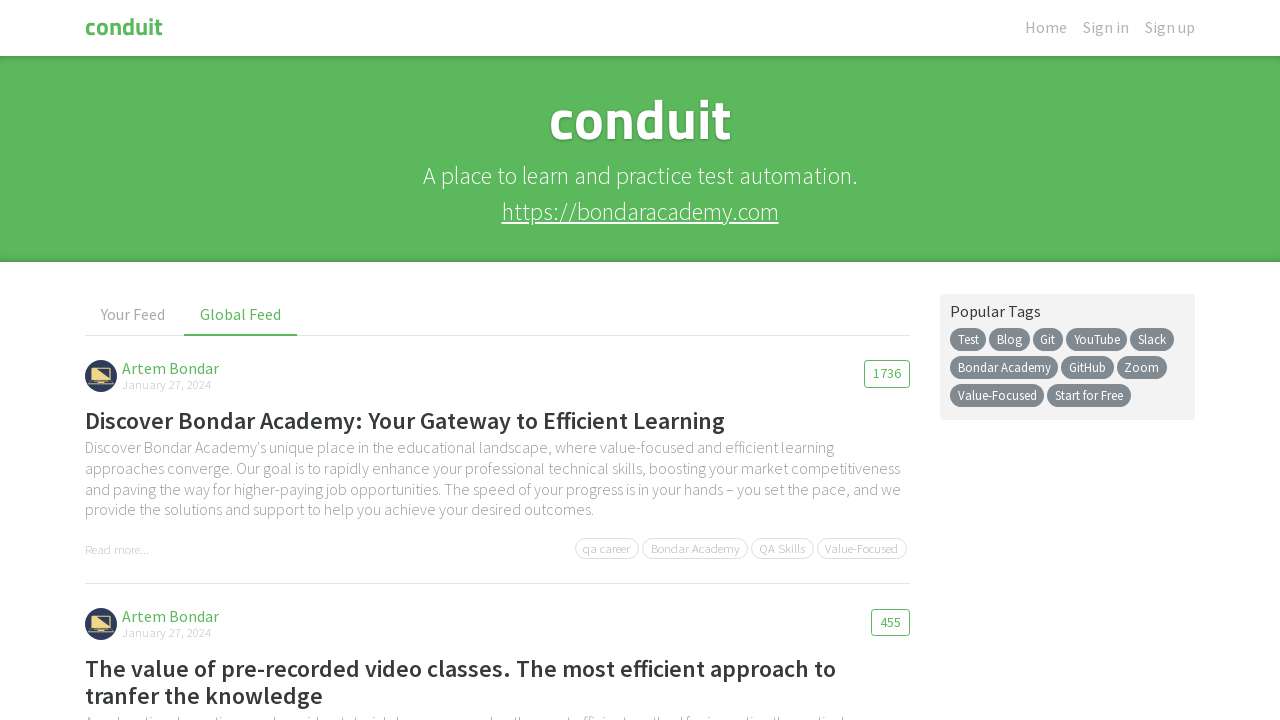